Tests explicit wait functionality by clicking a button that starts a timer and waiting for a text element to appear

Starting URL: http://seleniumpractise.blogspot.com/2016/08/how-to-use-explicit-wait-in-selenium.html

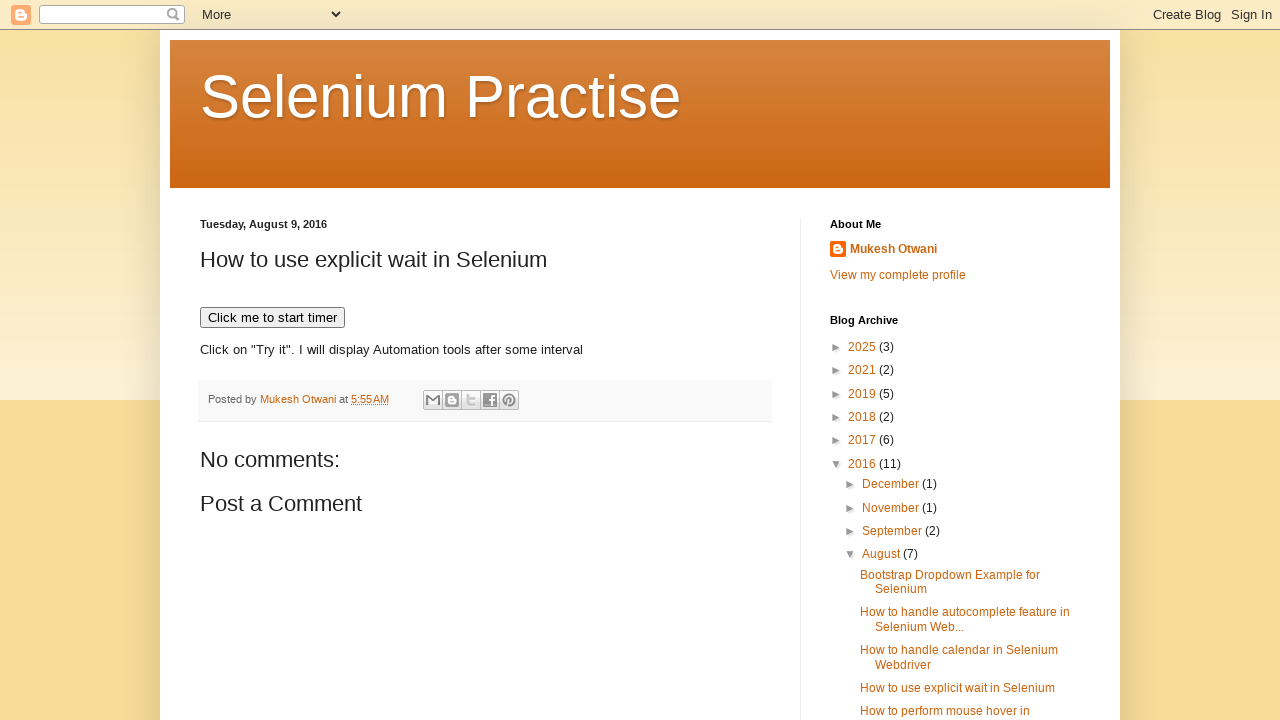

Navigated to explicit wait practice page
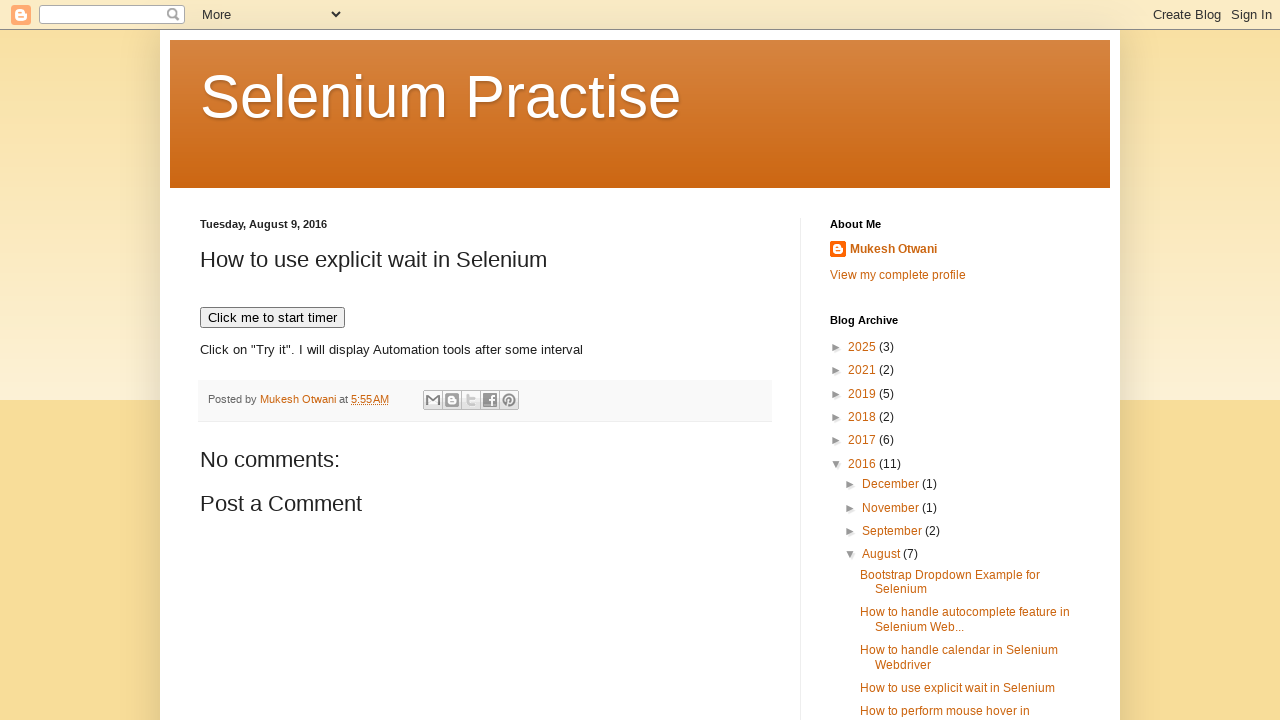

Clicked button to start timer at (272, 318) on button:has-text('Click me to start timer')
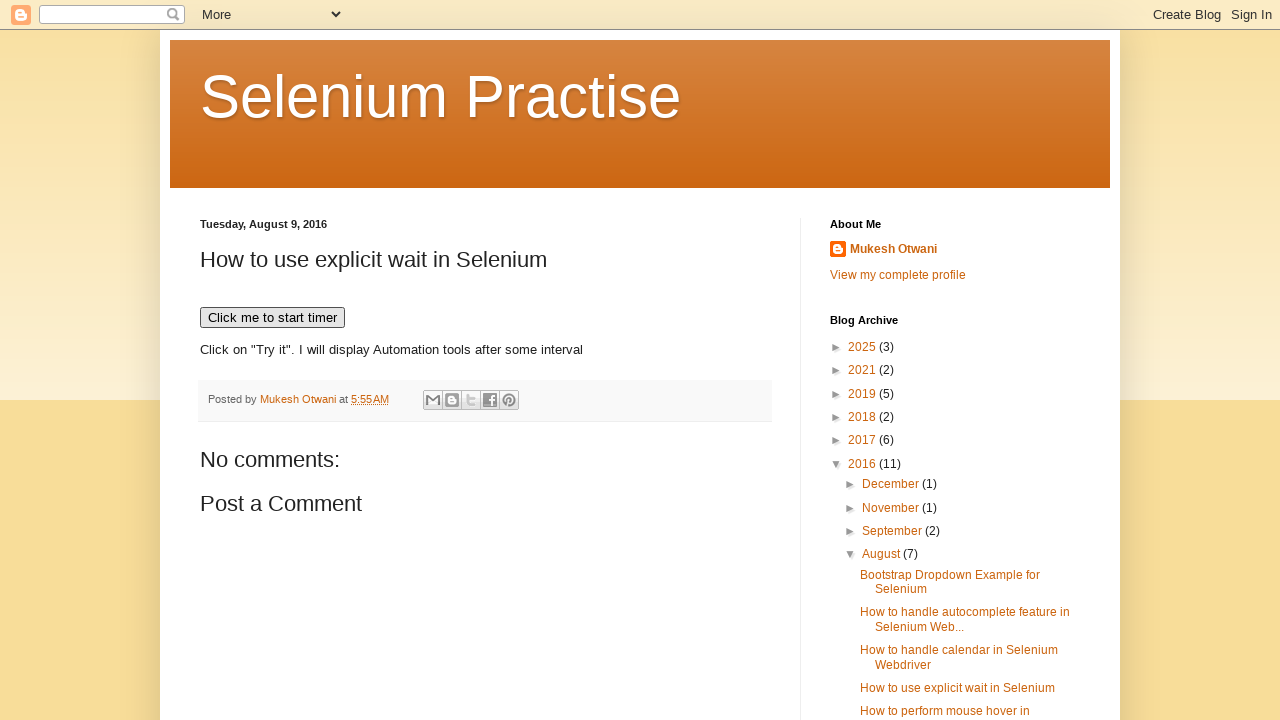

WebDriver text element appeared after explicit wait
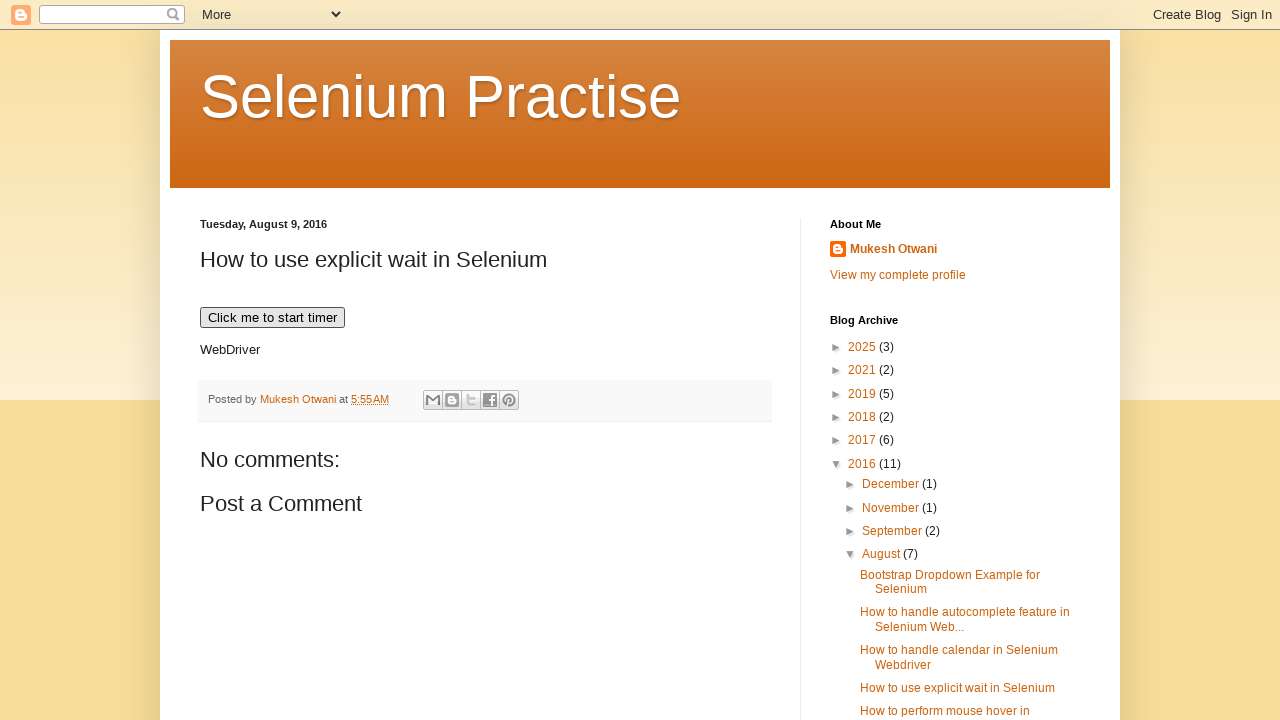

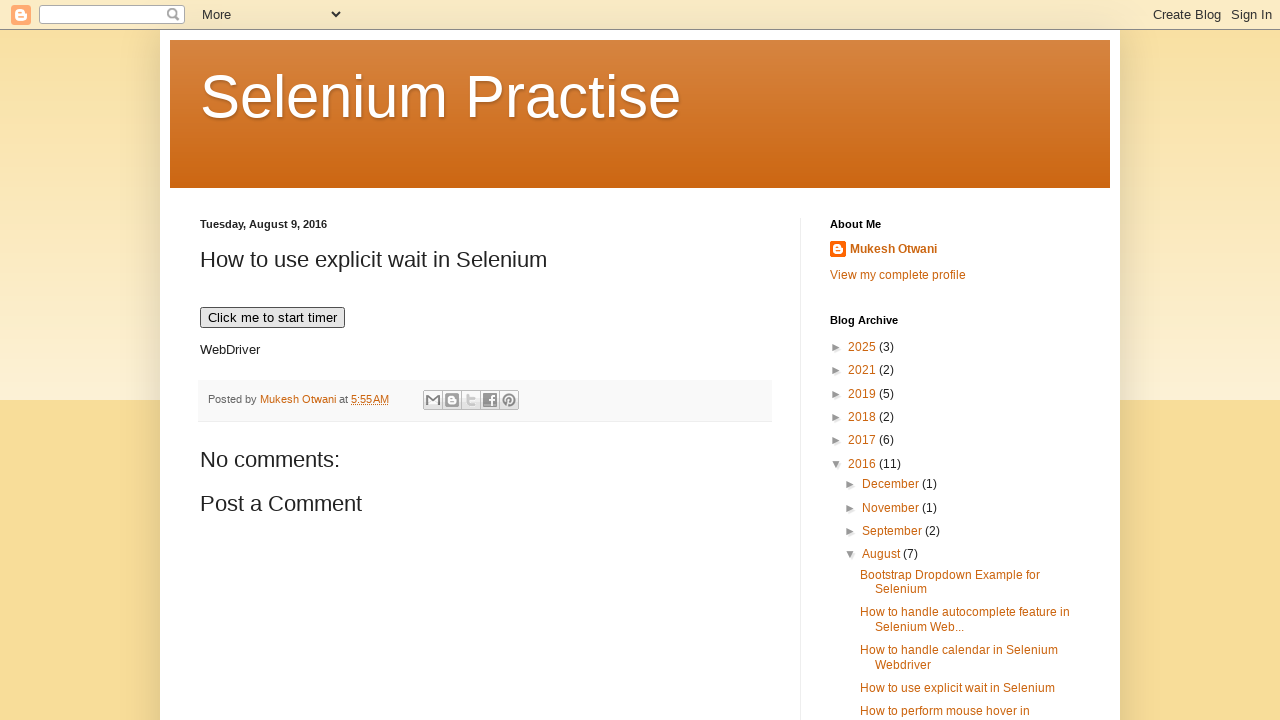